Tests the add/remove elements functionality by adding multiple elements, removing one, and verifying the remaining count

Starting URL: http://the-internet.herokuapp.com/

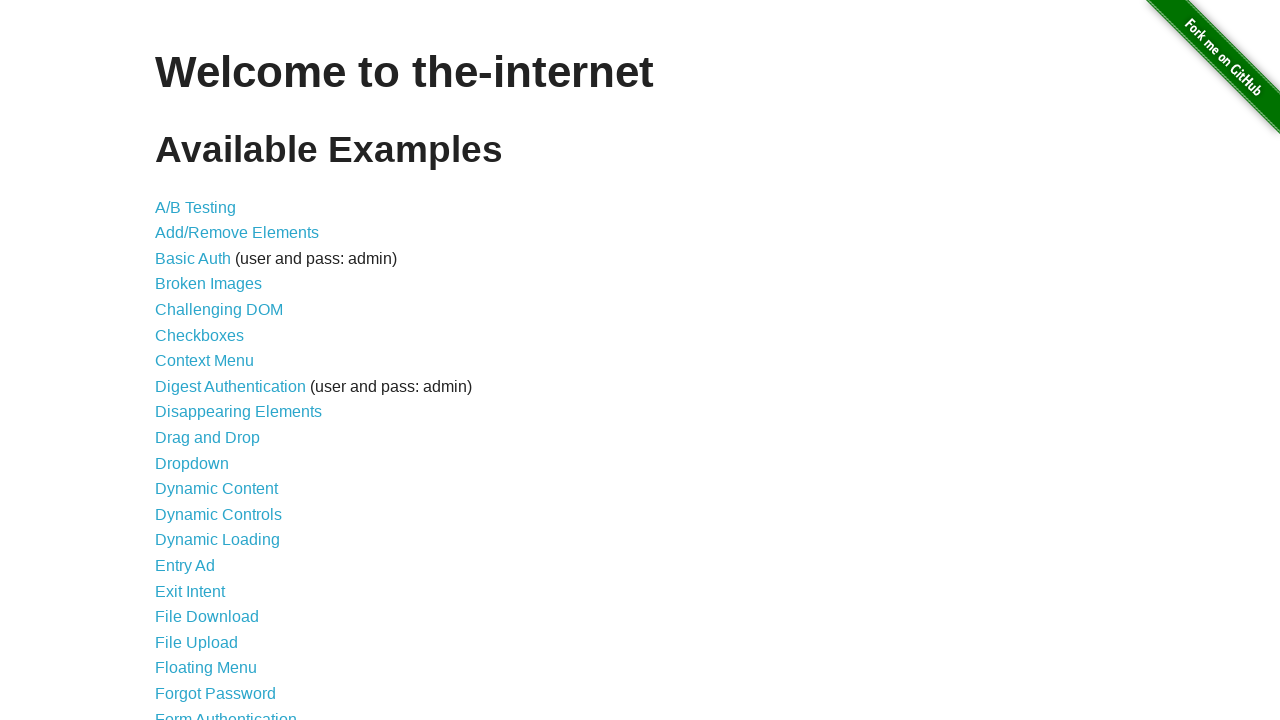

Clicked on Add/Remove Elements link at (237, 233) on a:has-text('Add/Remove Elements')
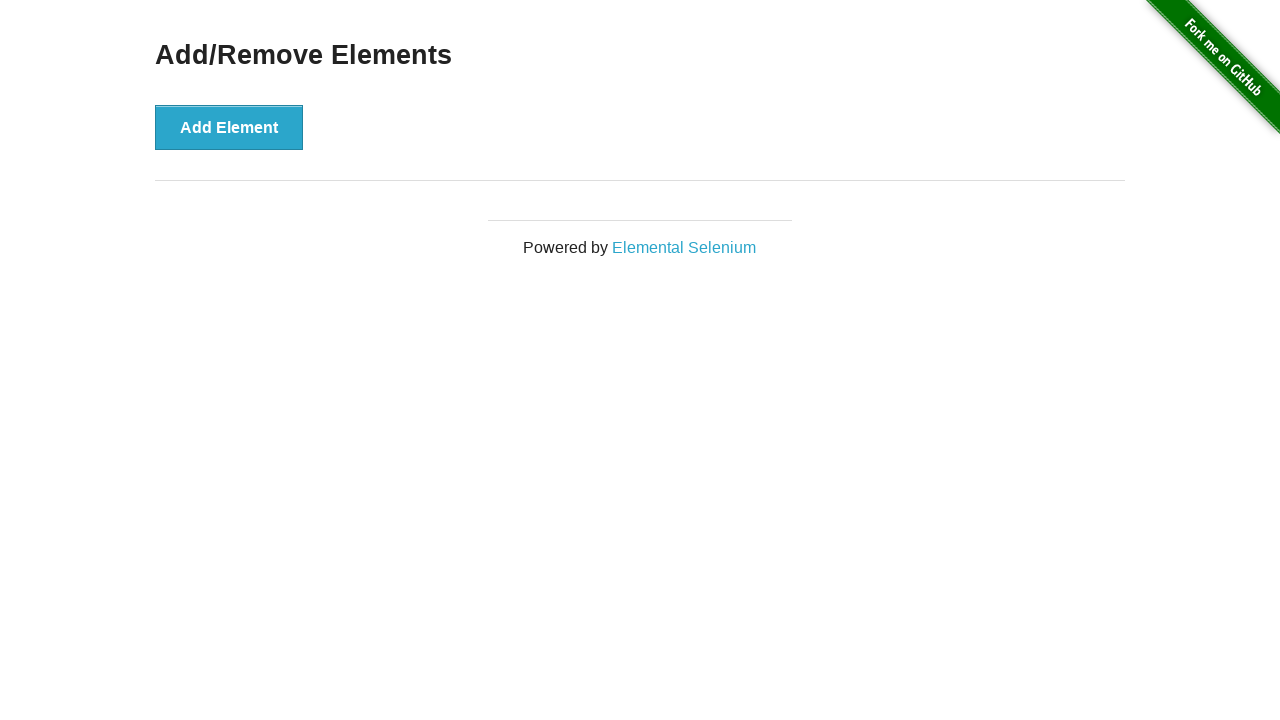

Clicked Add Element button (first time) at (229, 127) on button:has-text('Add Element')
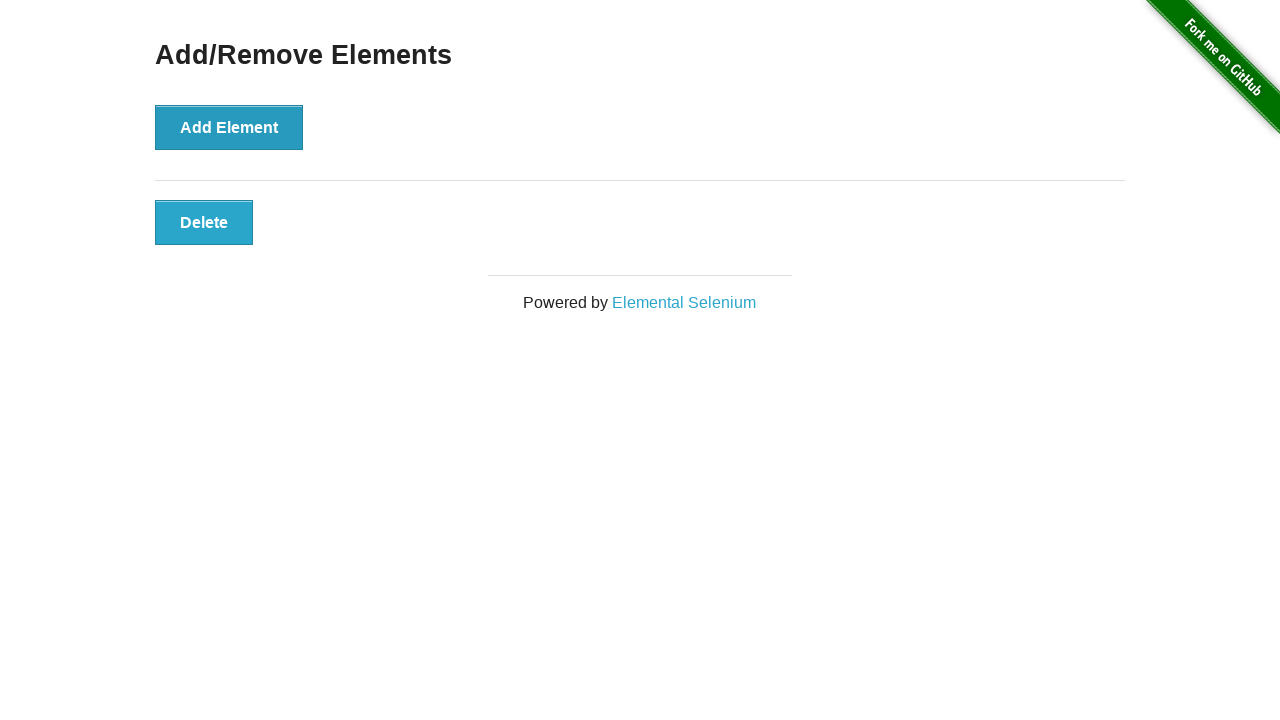

Clicked Add Element button (second time) at (229, 127) on button:has-text('Add Element')
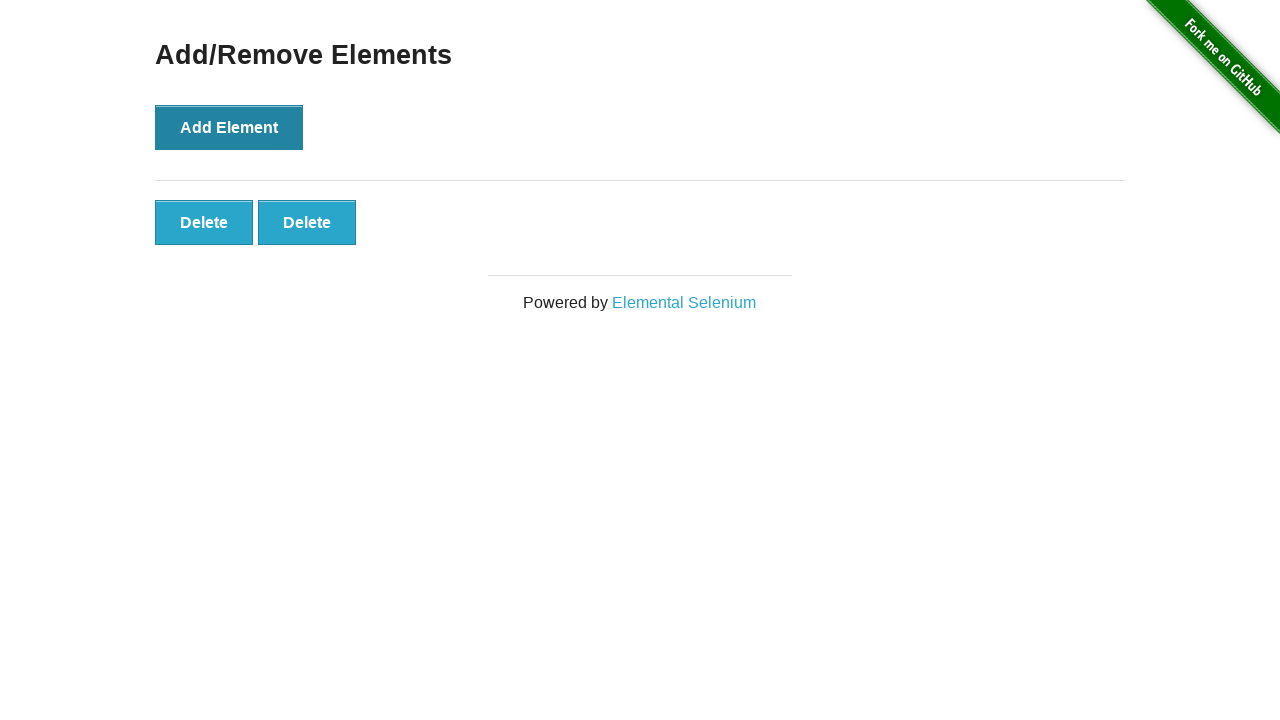

Clicked first Delete button to remove one element at (204, 222) on button:has-text('Delete') >> nth=0
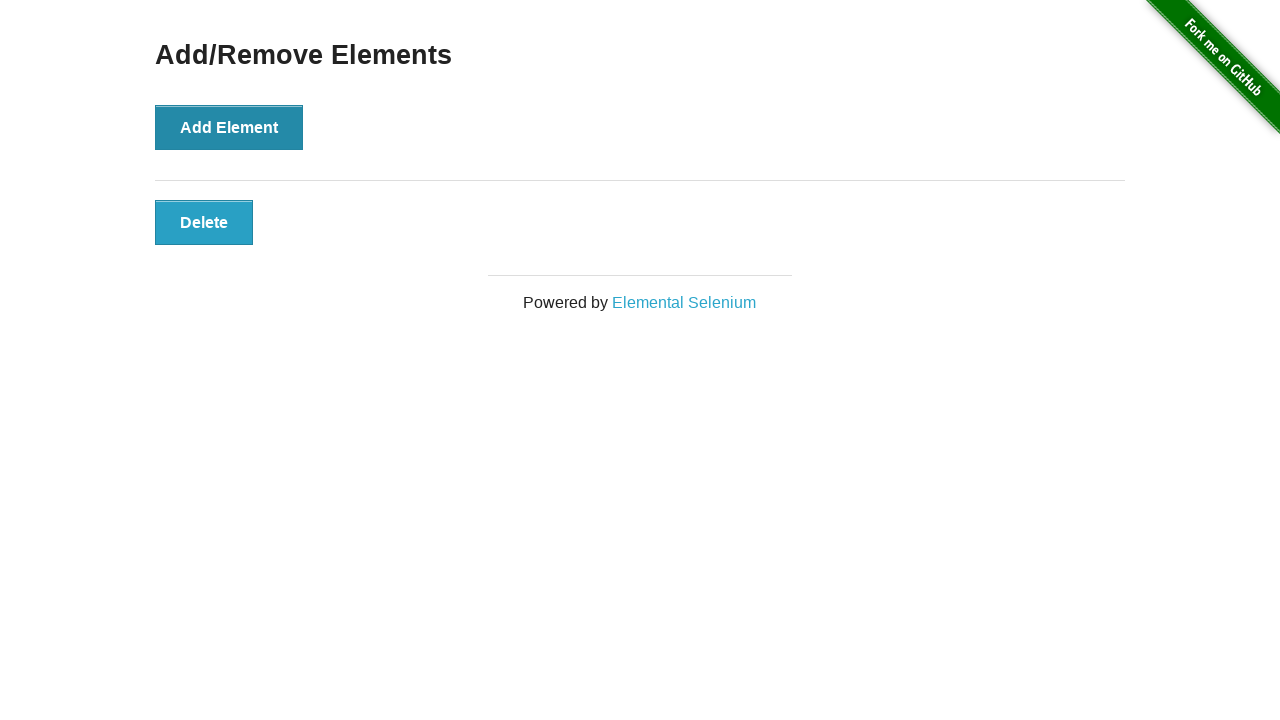

Verified that exactly one Delete button remains after adding two elements and removing one
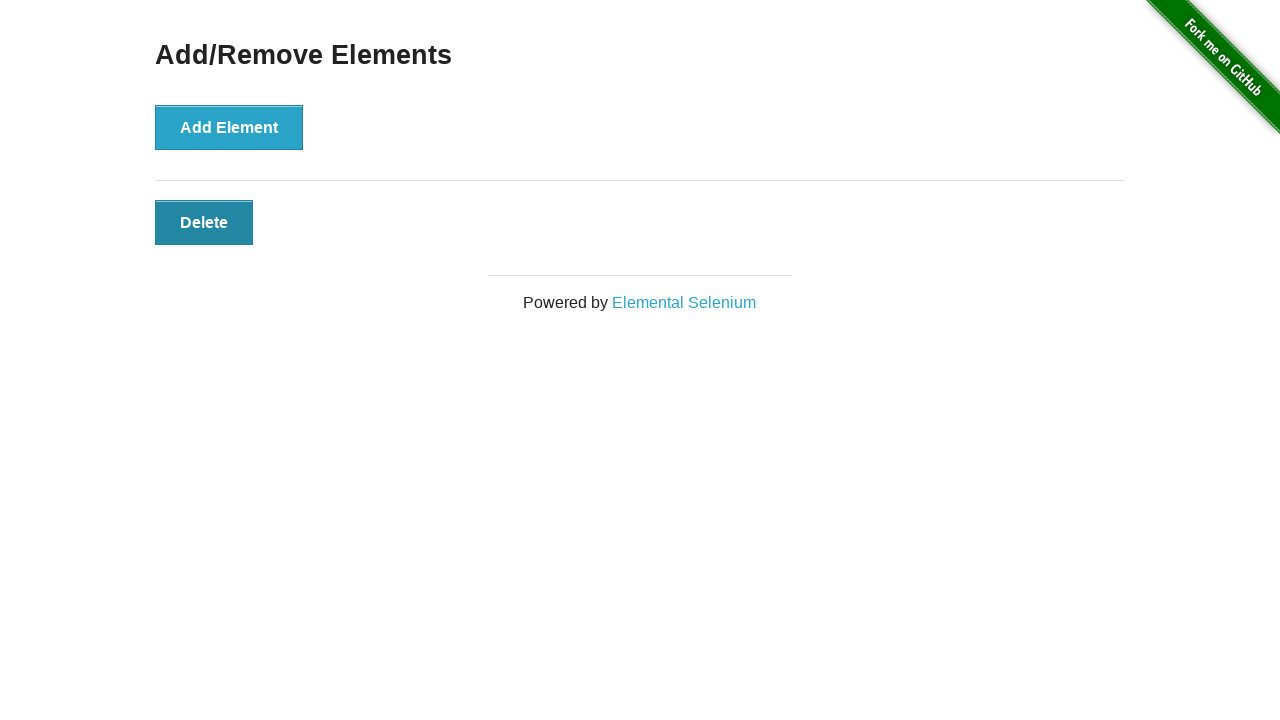

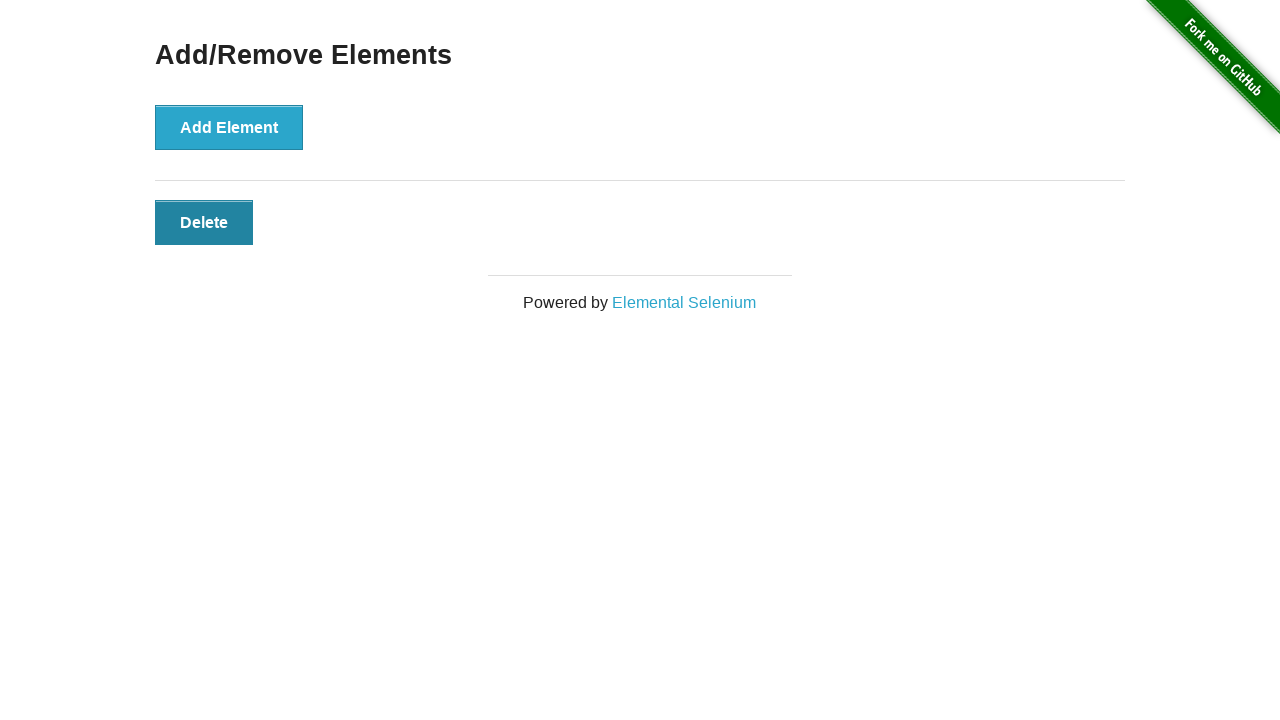